Simple cross-browser test that navigates to a Selenium practice page and verifies it loads successfully by maximizing the window and waiting for the page content.

Starting URL: https://vctcpune.com/selenium/practice.html

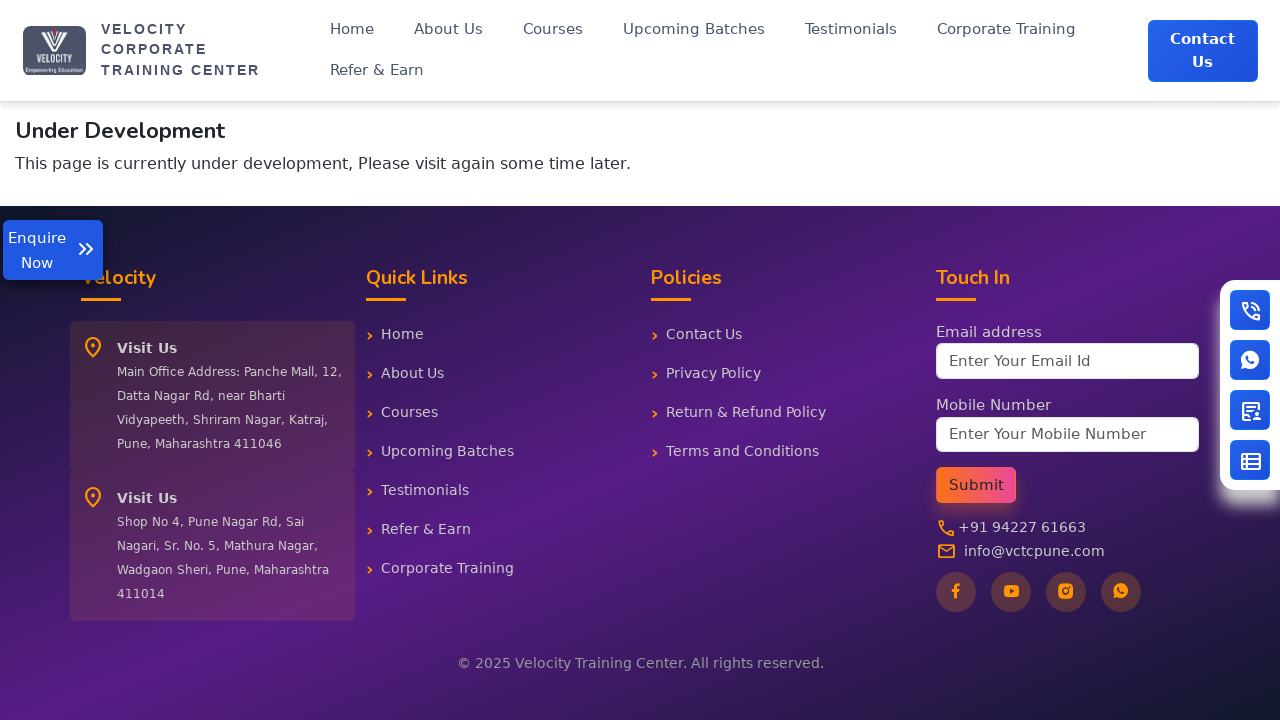

Set viewport size to 1920x1080
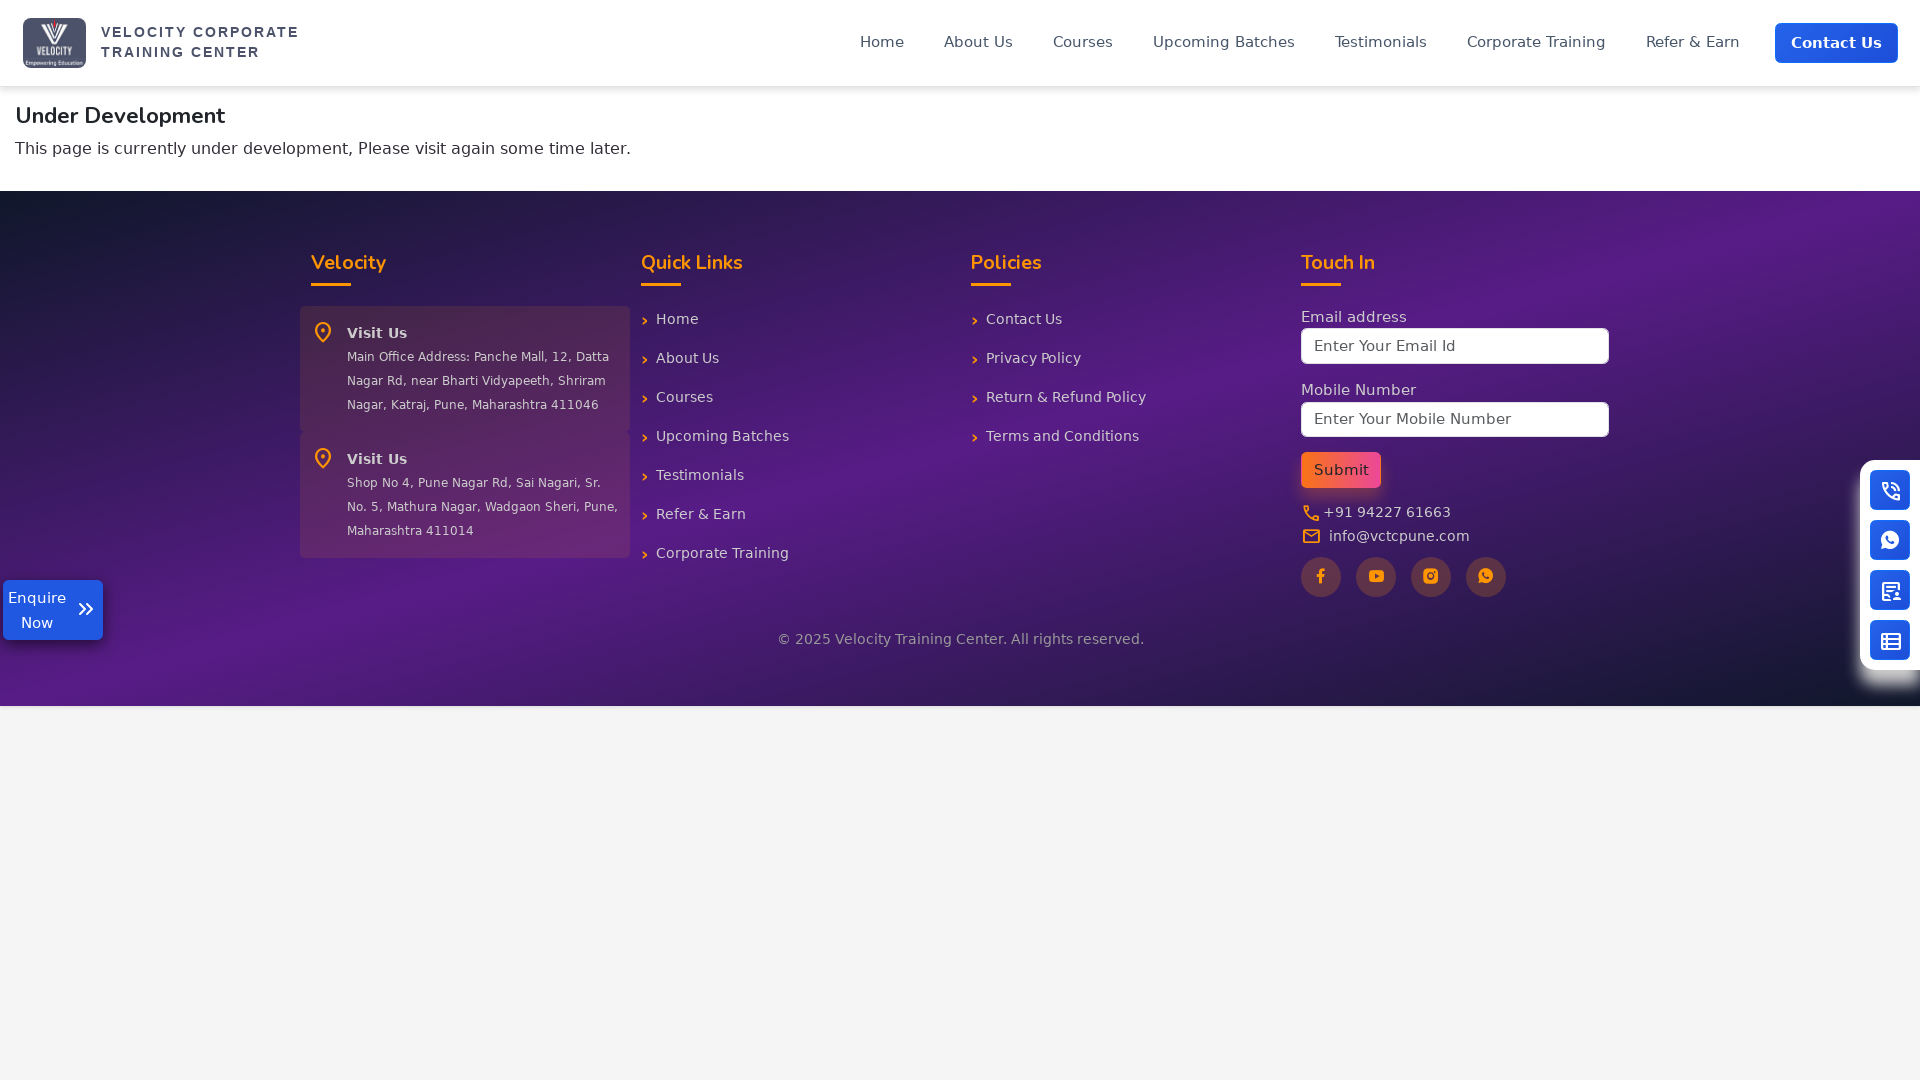

Waited for page DOM content to load
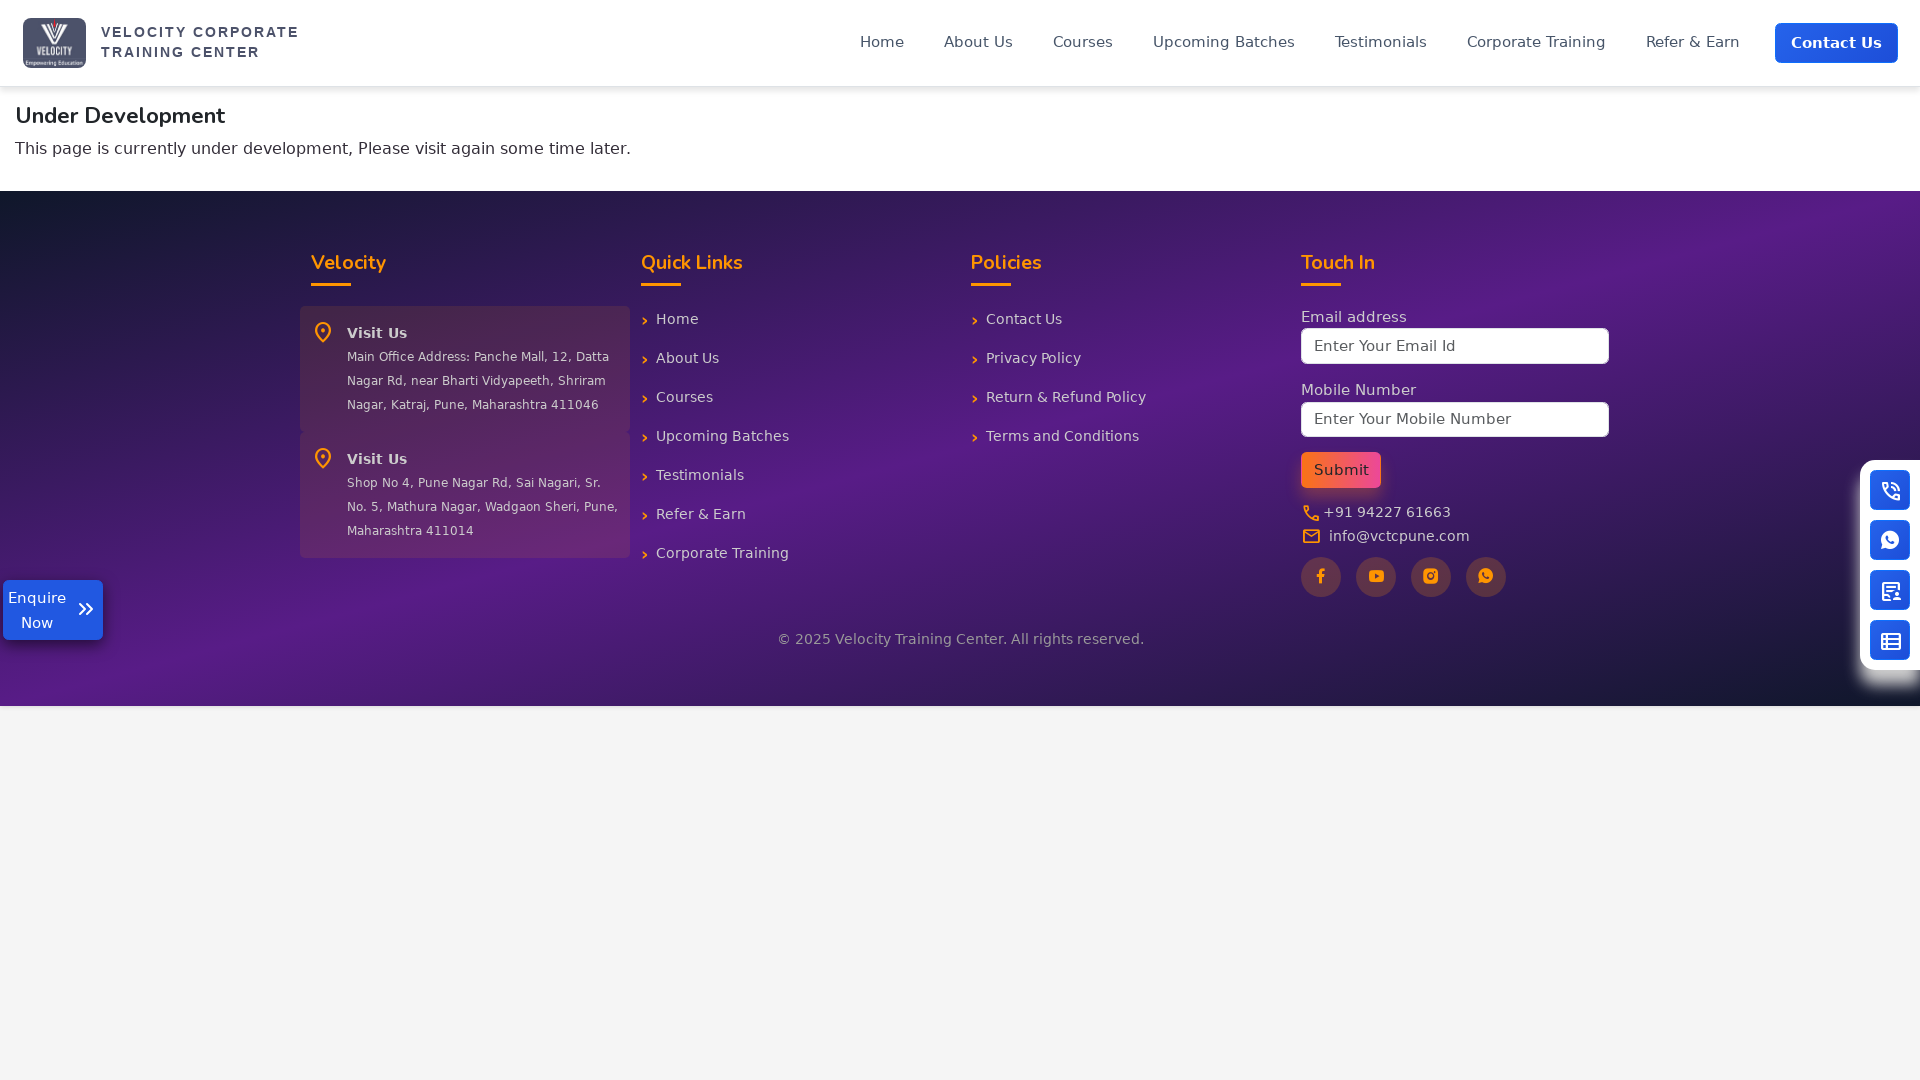

Waited 2 seconds to verify page stability
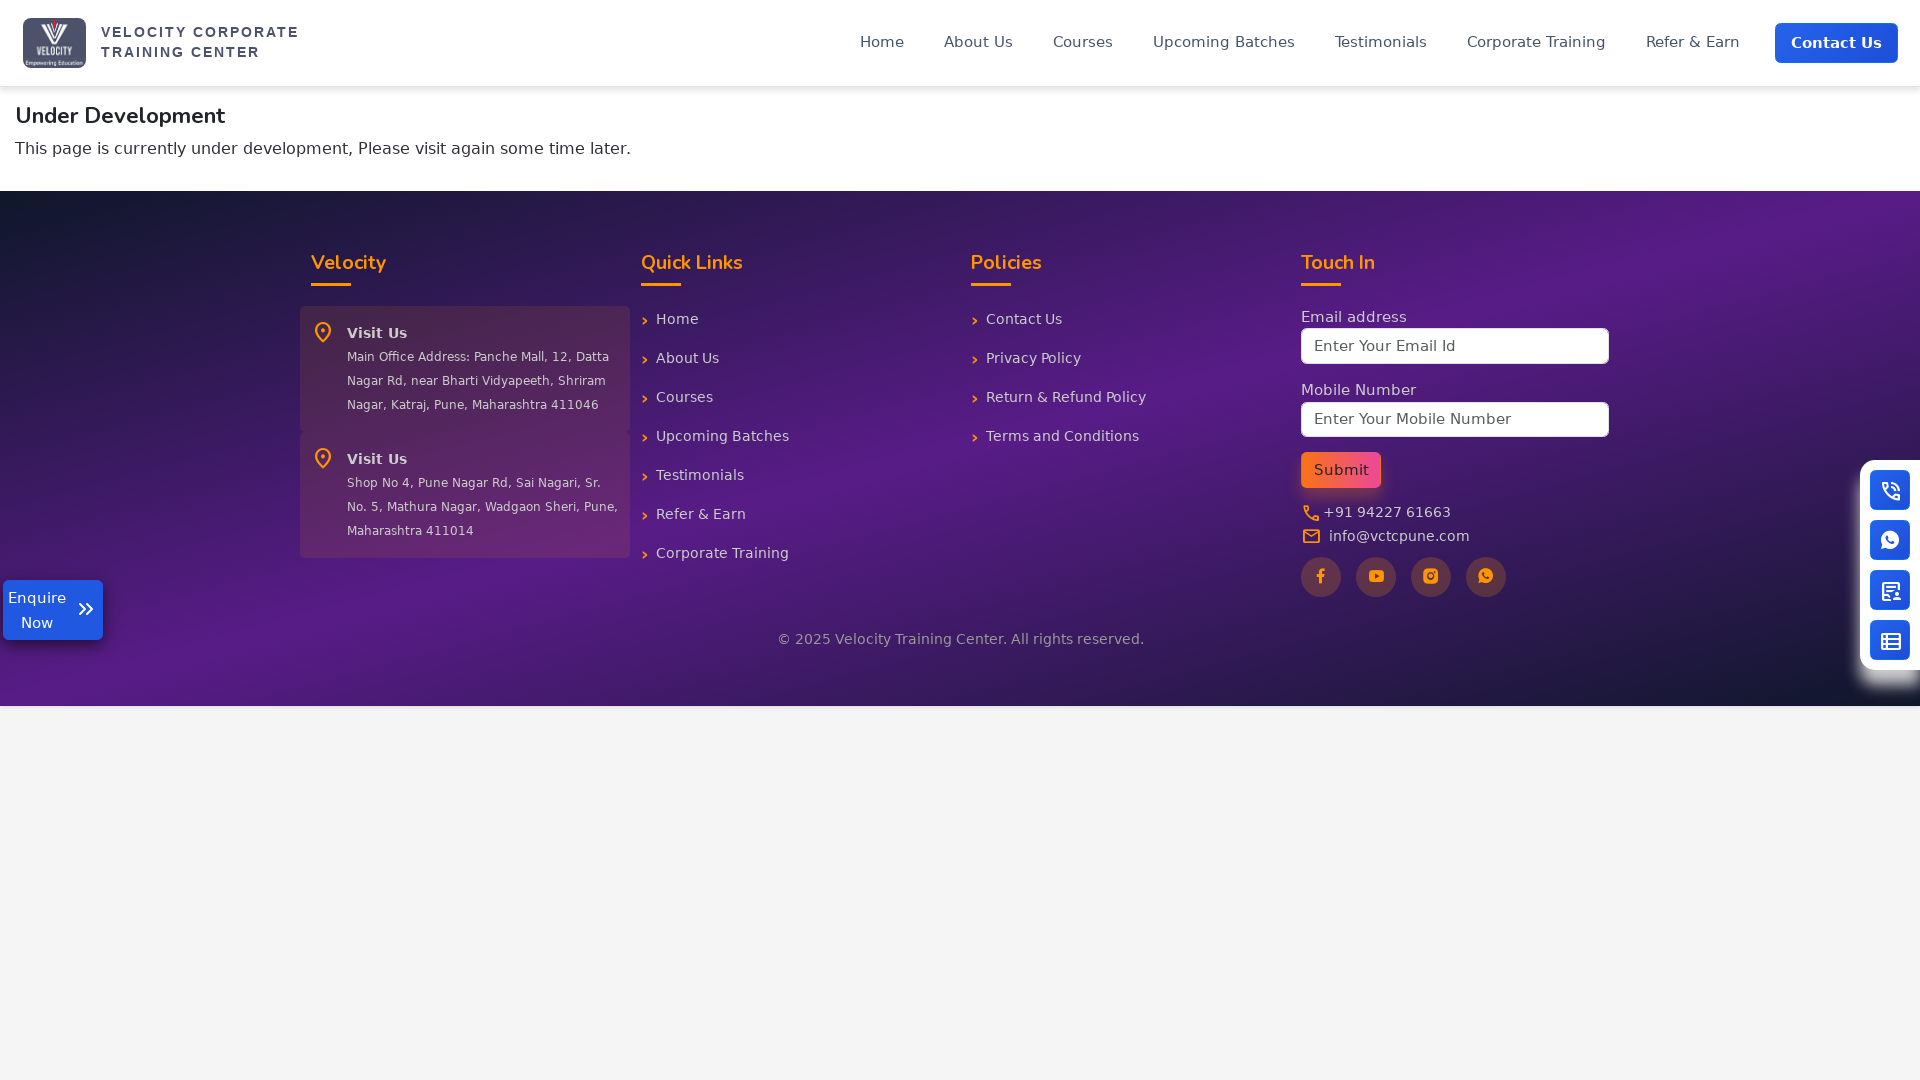

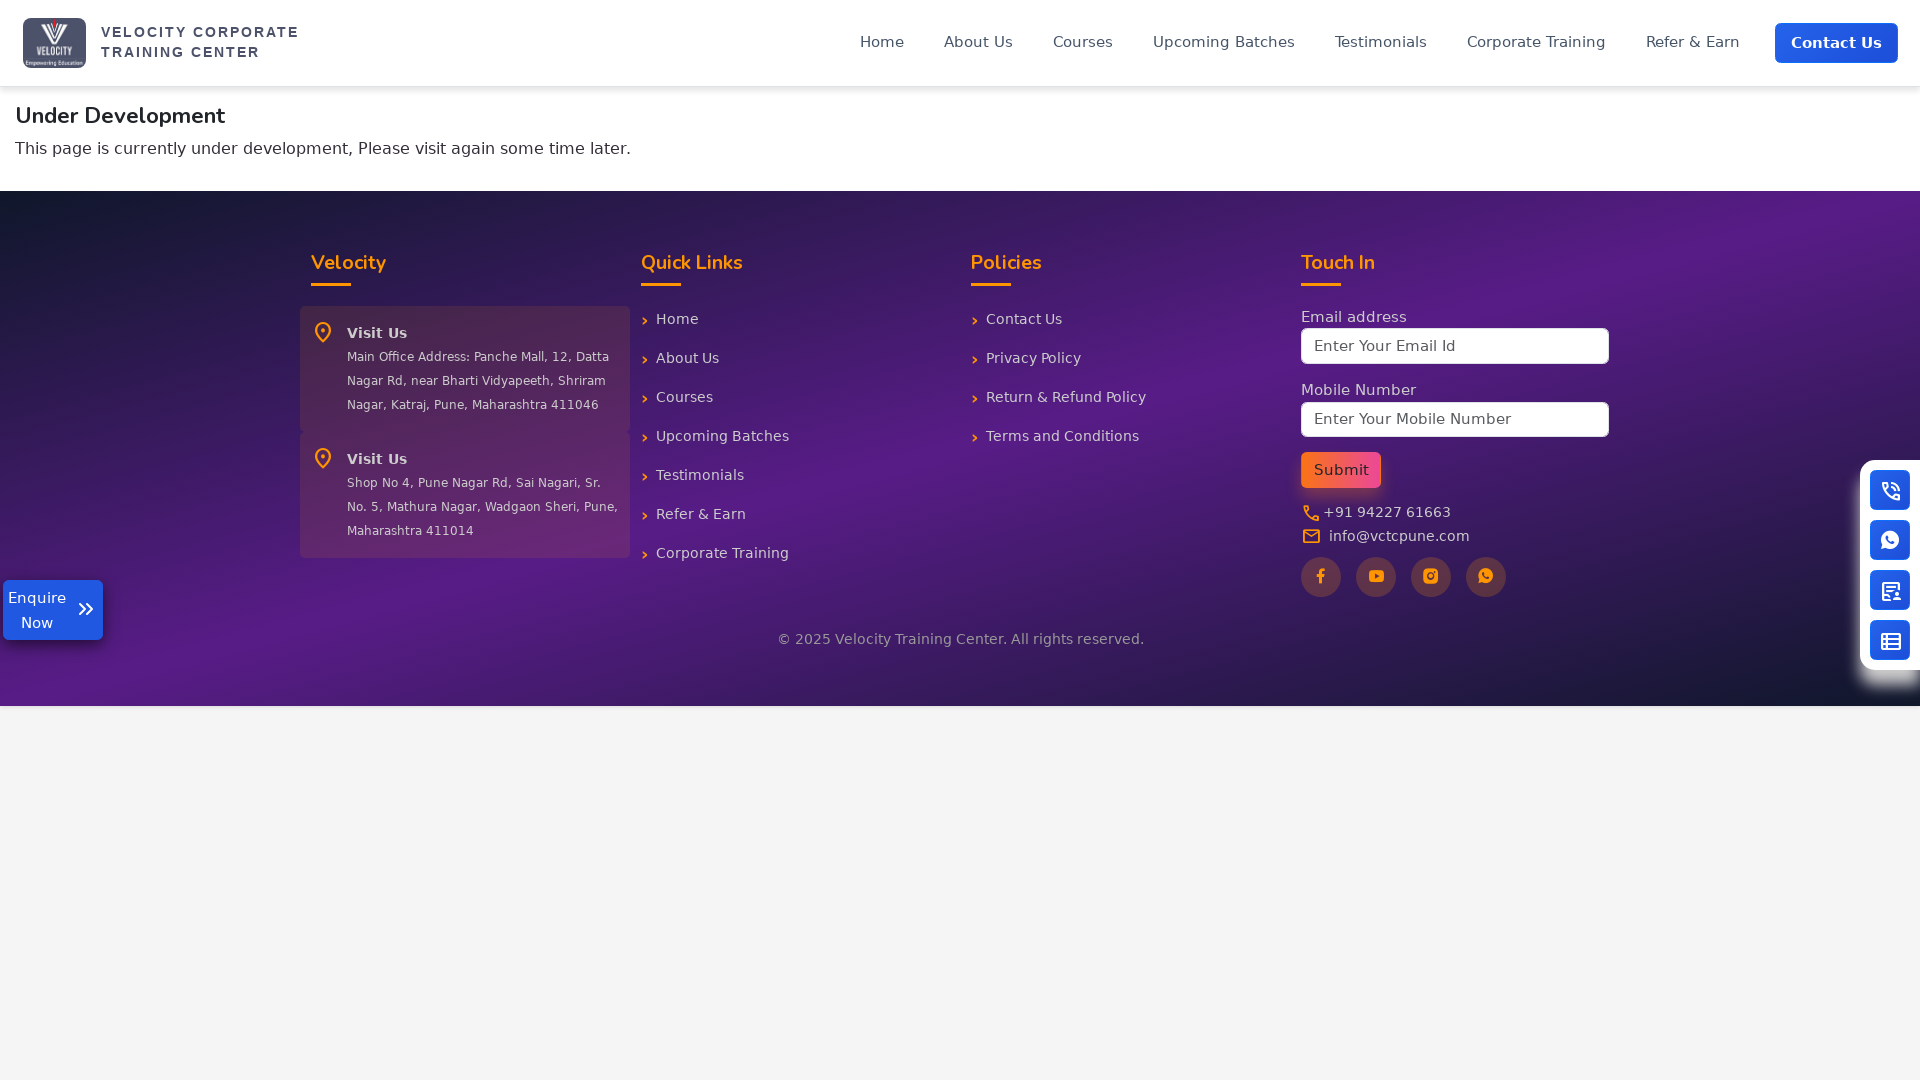